Tests incrementing passenger count to 5 adults by clicking the increment button multiple times

Starting URL: https://rahulshettyacademy.com/dropdownsPractise/

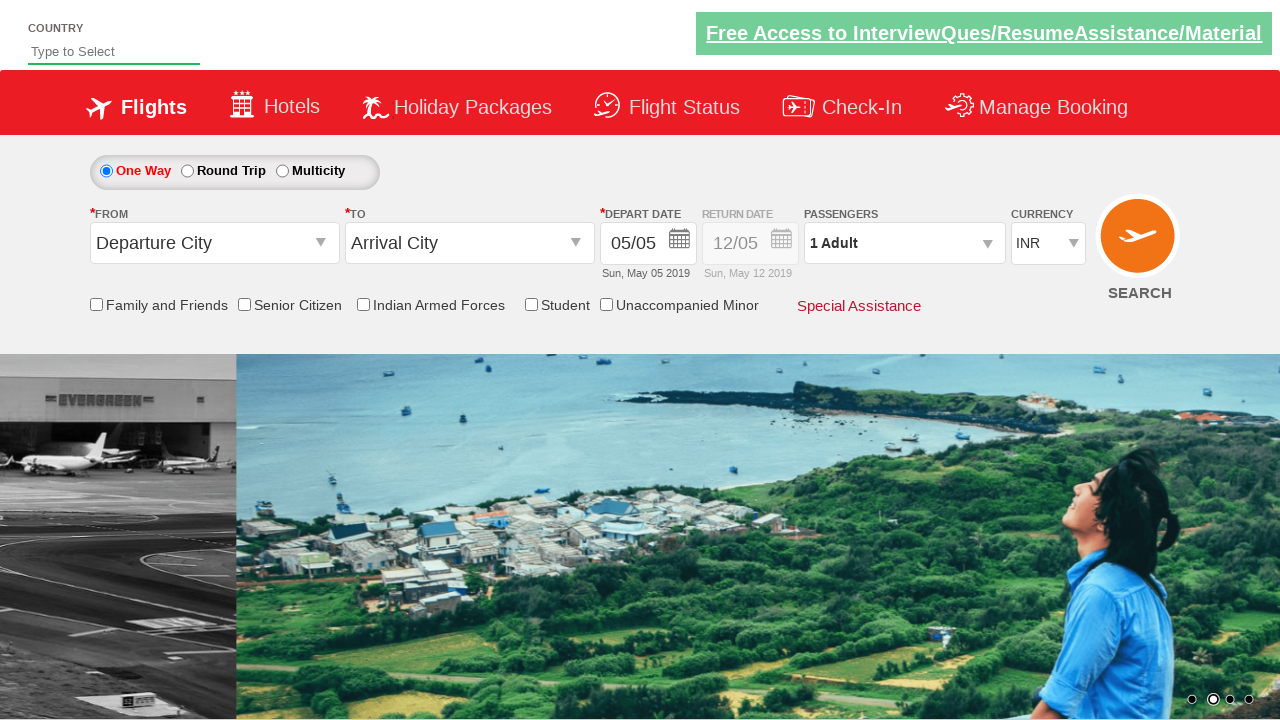

Clicked on passenger info dropdown to open passenger selection at (904, 243) on #divpaxinfo
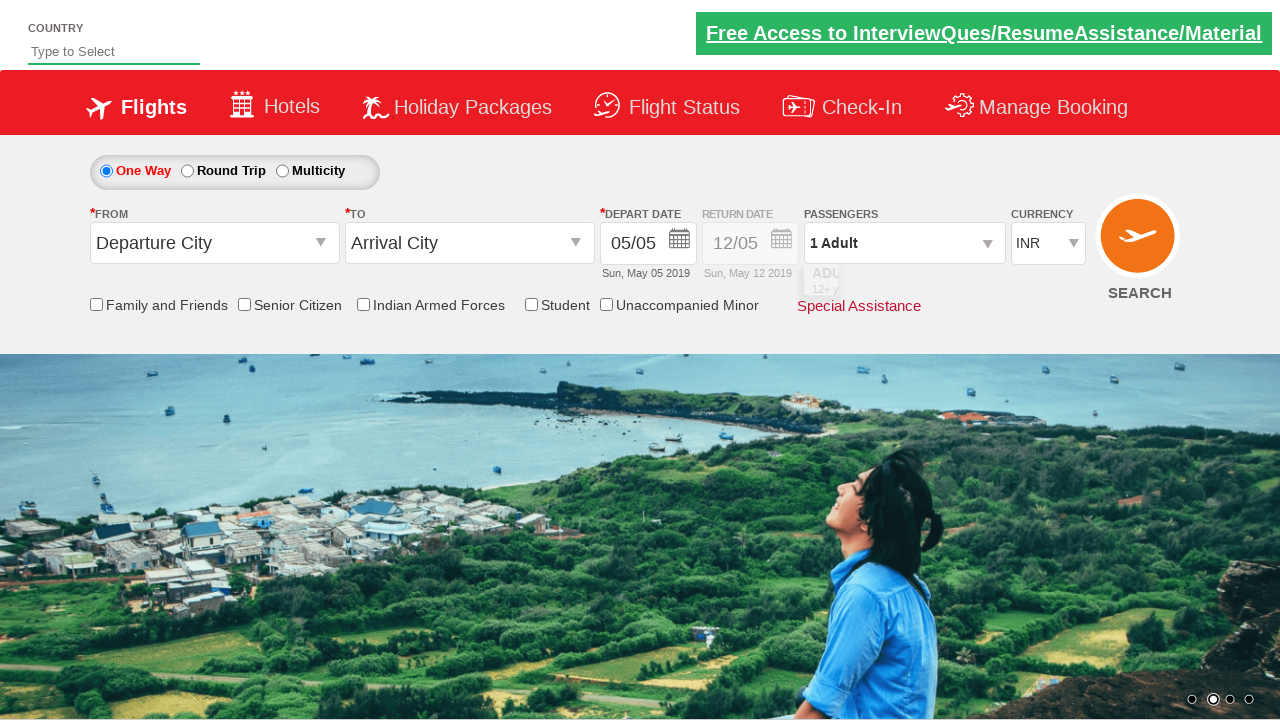

Clicked increment button to increase adult count (1st increment) at (982, 288) on #hrefIncAdt
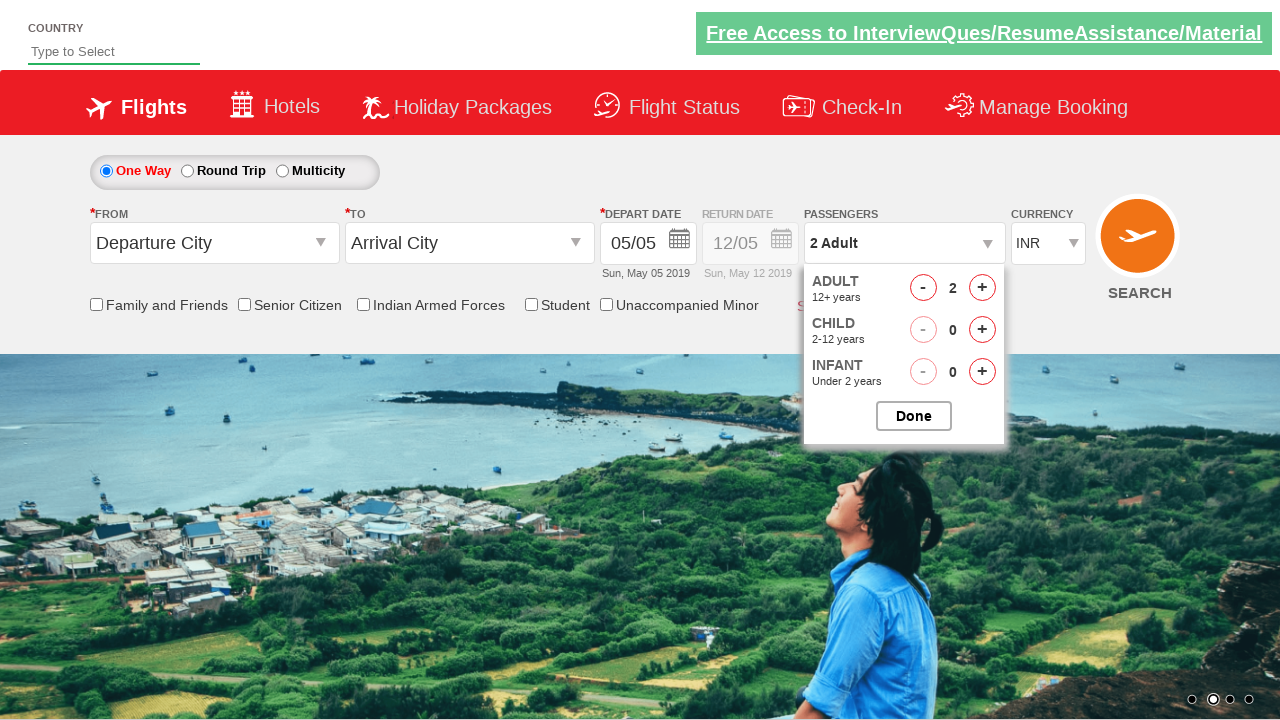

Clicked increment button to increase adult count (2nd increment) at (982, 288) on #hrefIncAdt
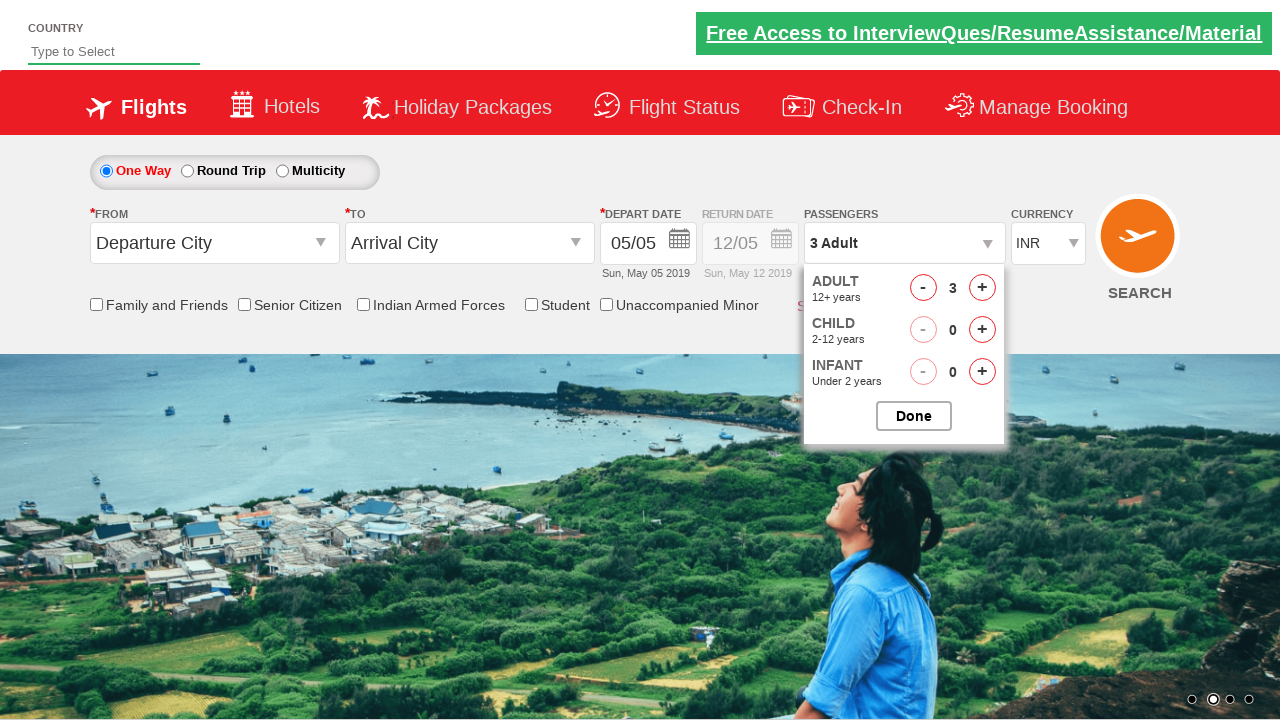

Clicked increment button to increase adult count (3rd increment) at (982, 288) on #hrefIncAdt
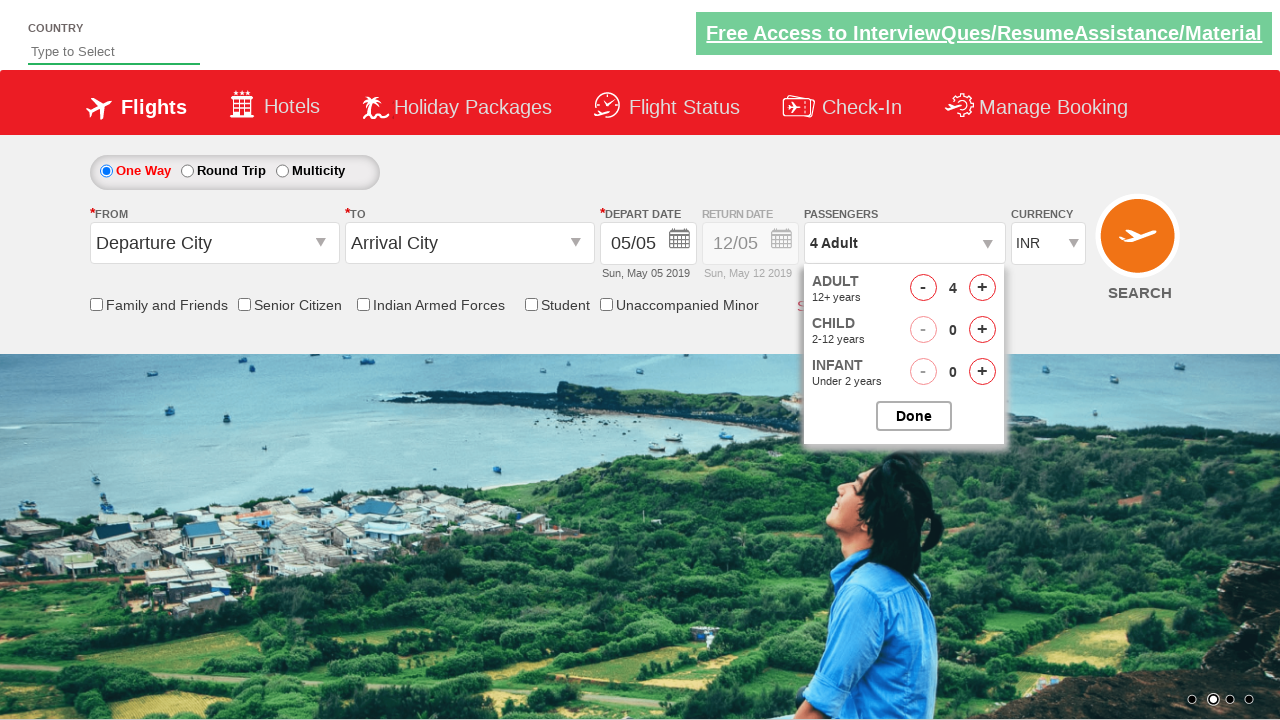

Clicked increment button to increase adult count (4th increment) - total 5 adults selected at (982, 288) on #hrefIncAdt
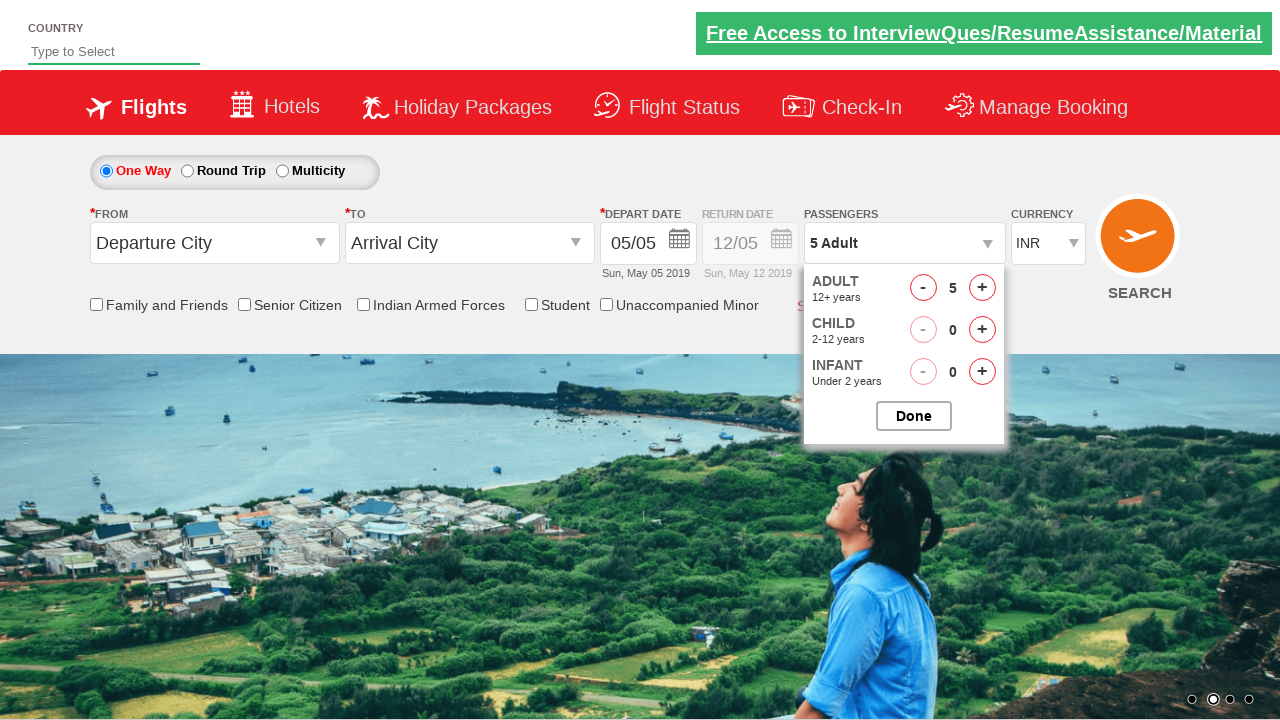

Closed passenger options popup at (914, 416) on #btnclosepaxoption
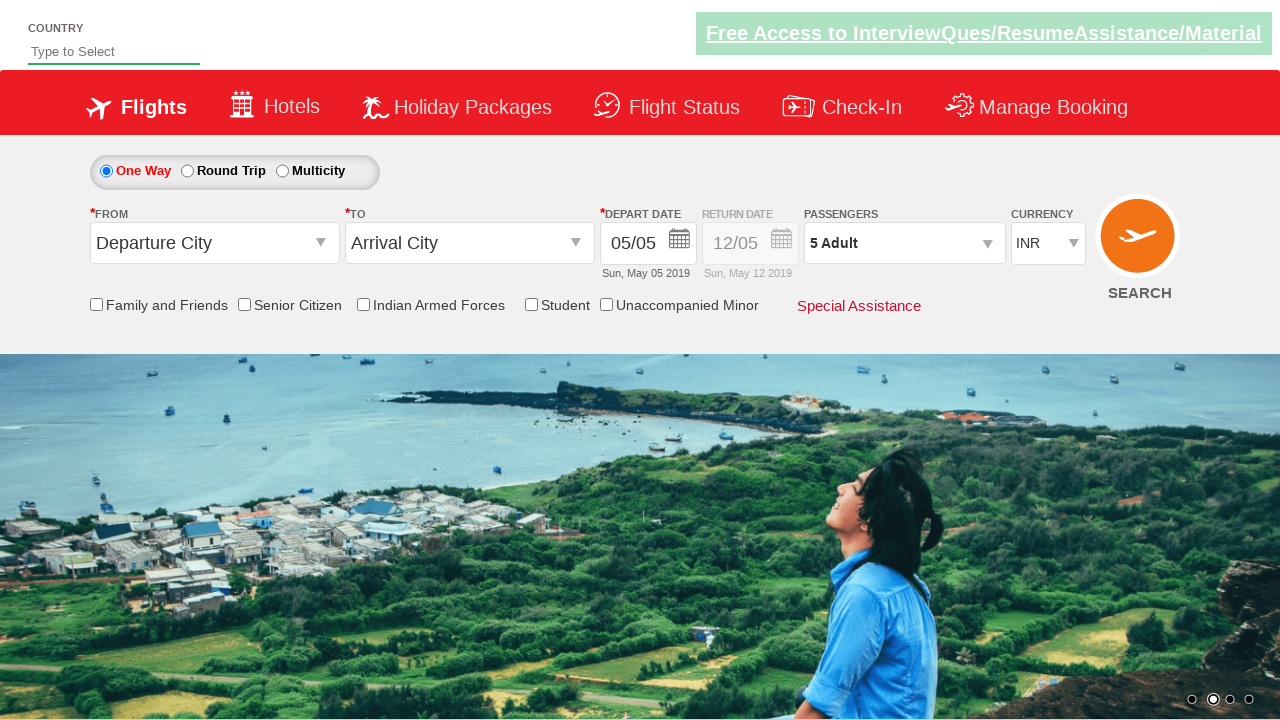

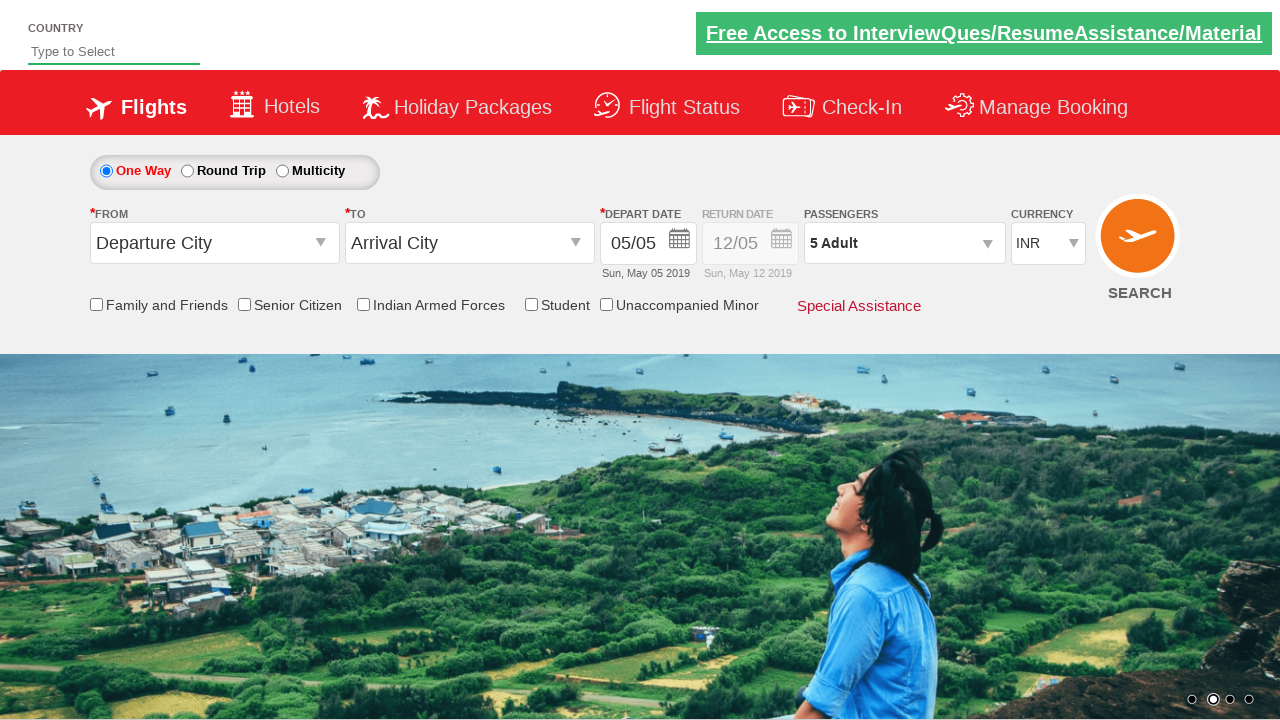